Tests the GreenKart e-commerce site by searching for products containing "cu", verifying the number of visible products, checking the brand name, and adding items containing "Cucumber" to the cart.

Starting URL: http://rahulshettyacademy.com/seleniumPractise/#/

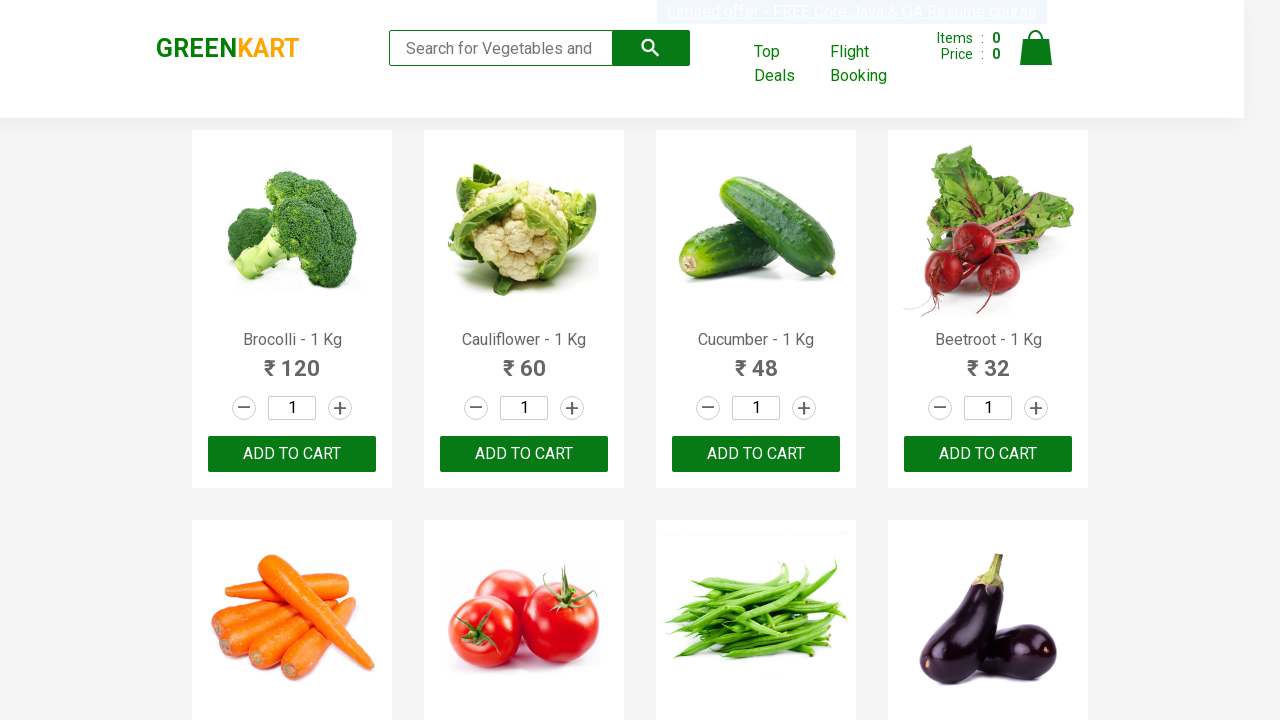

Filled search box with 'cu' on input[type='search']
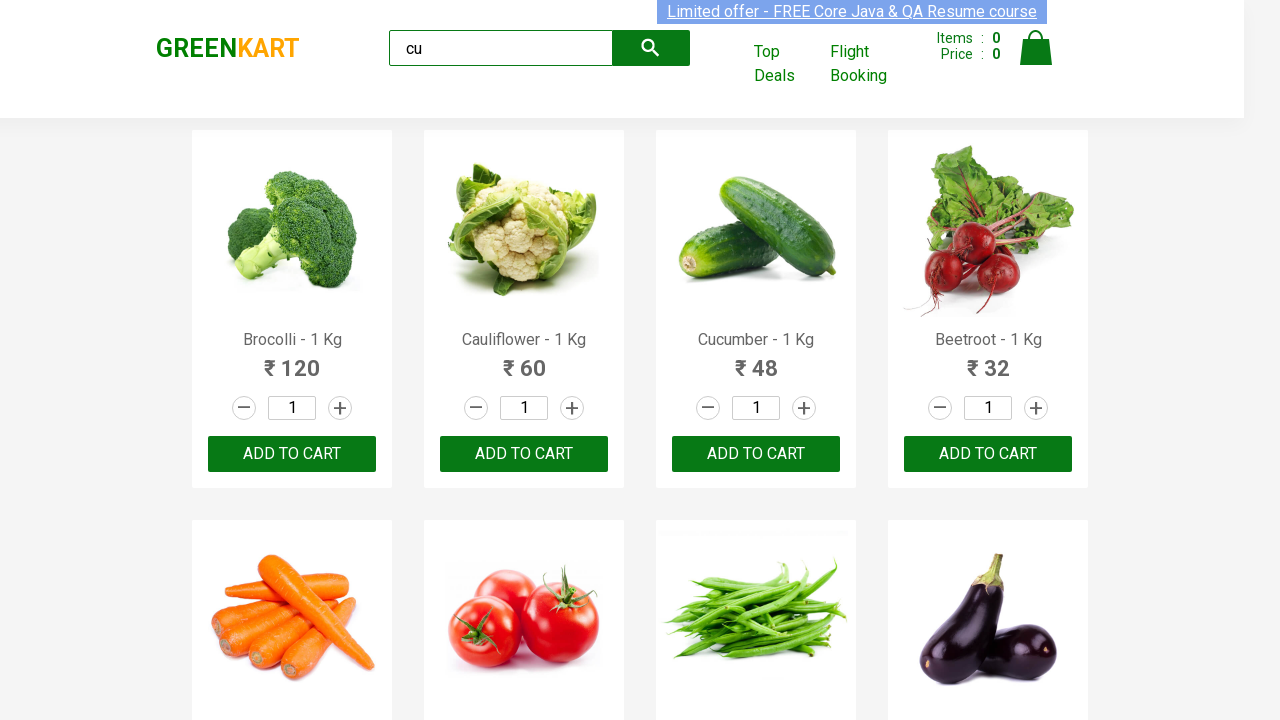

Waited 2 seconds for products to filter
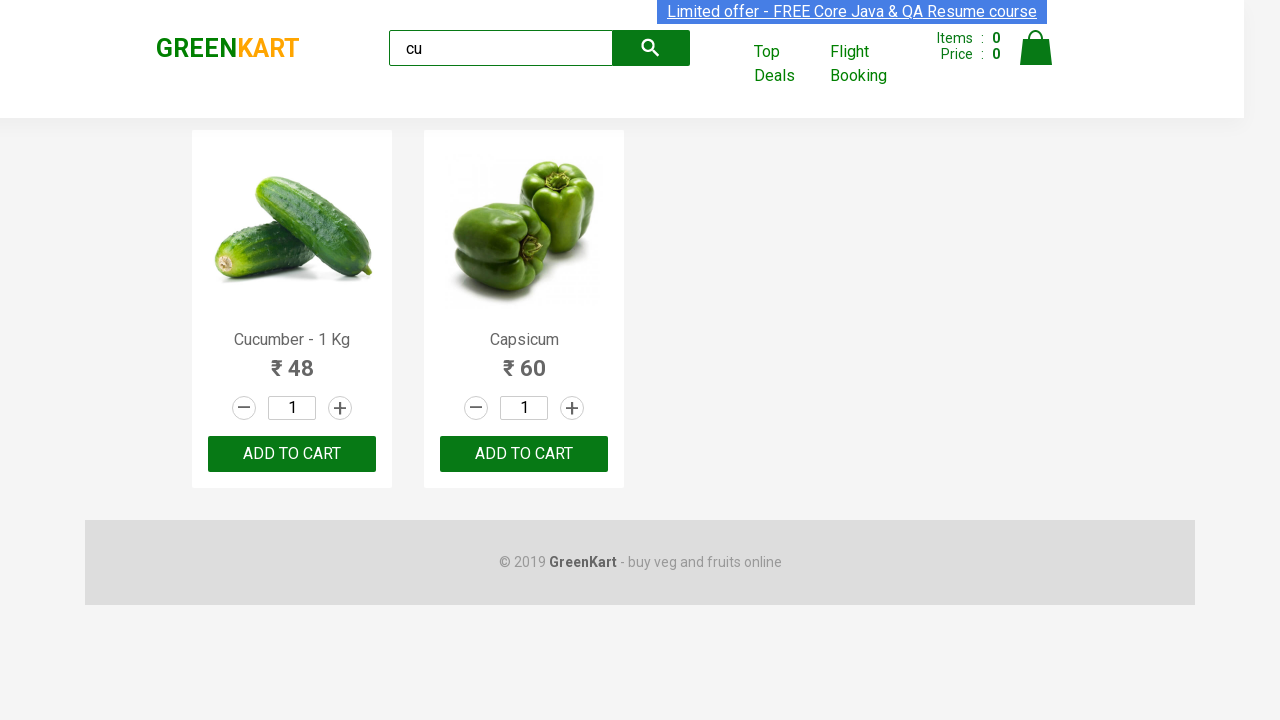

Retrieved brand text: 'GREENKART'
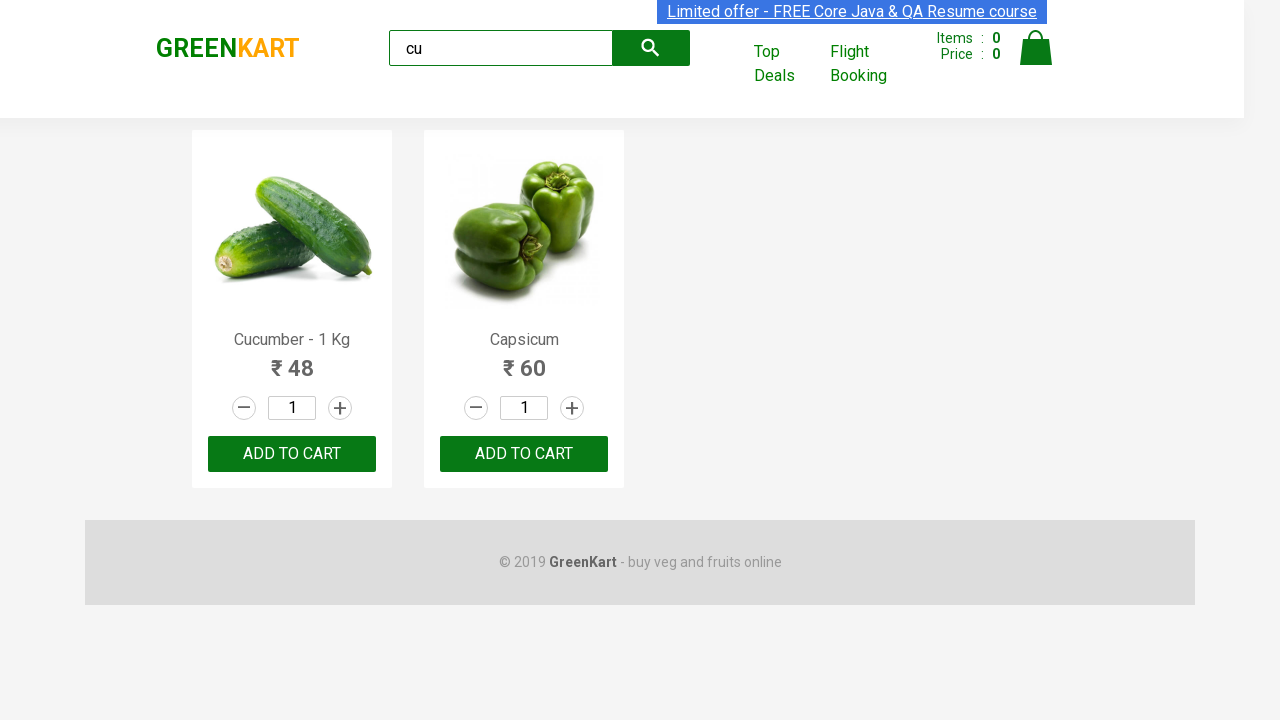

Verified brand text is 'GREENKART'
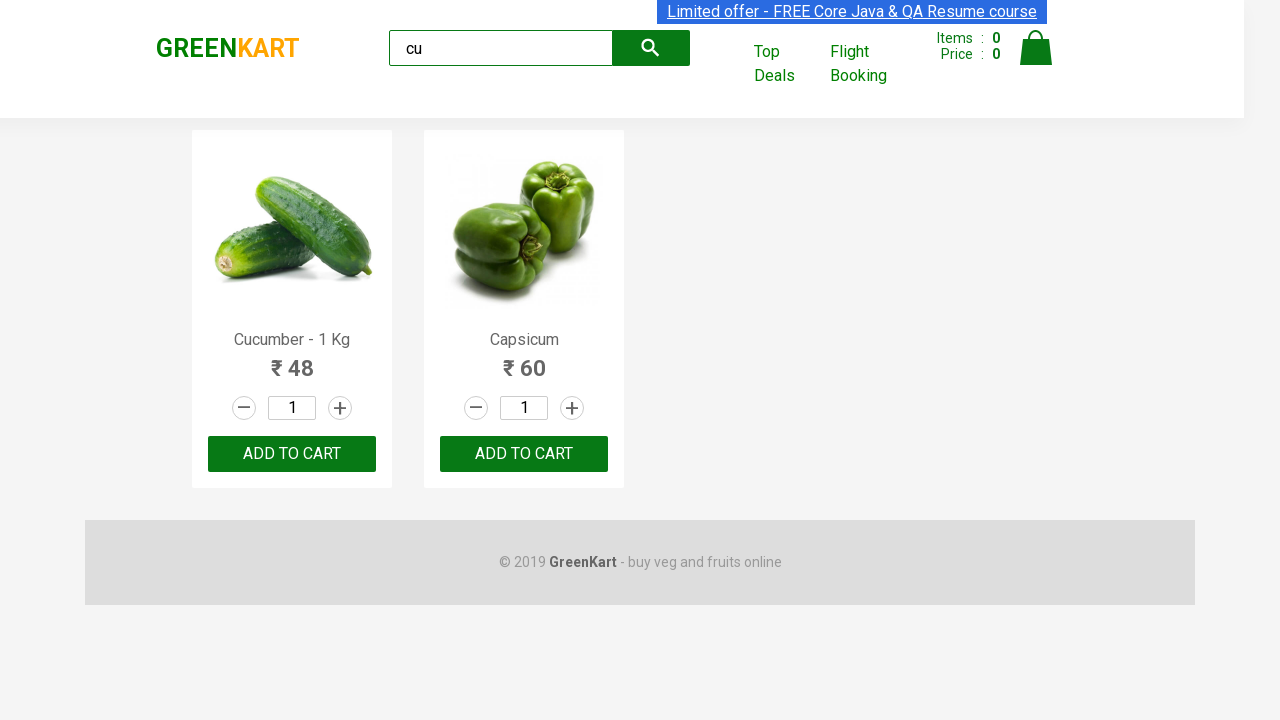

Found 2 visible products
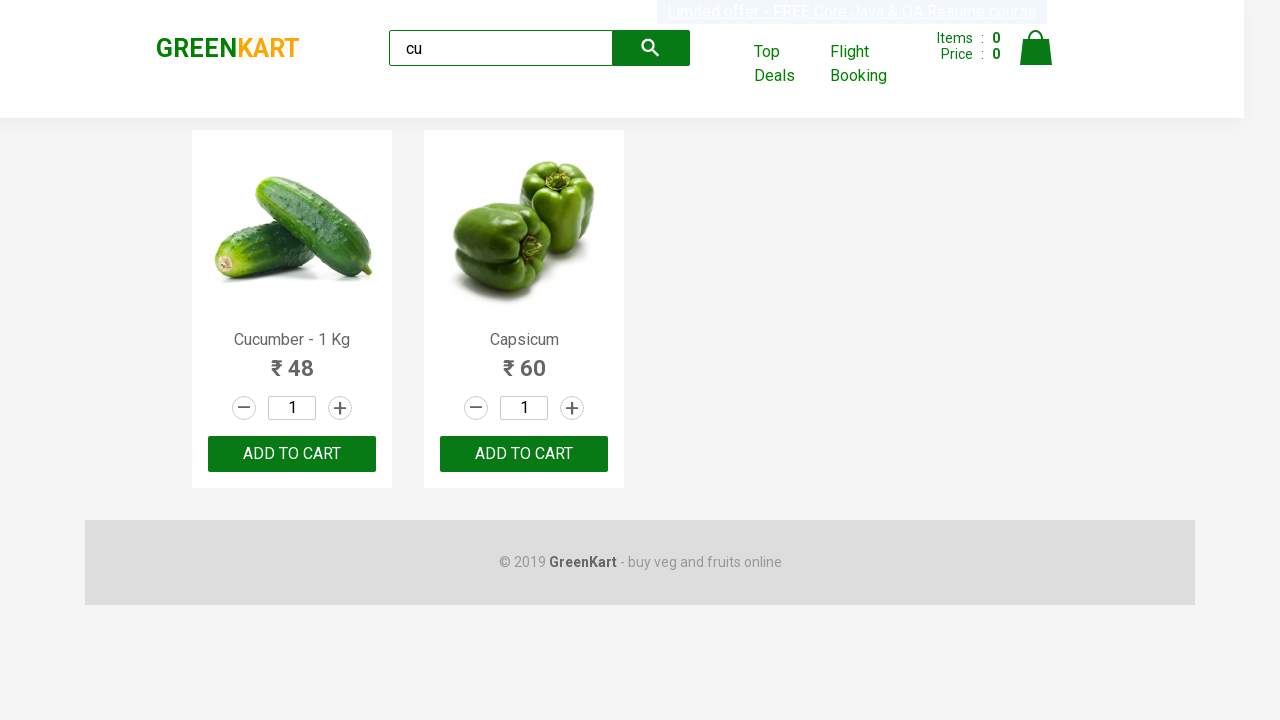

Verified exactly 2 visible products match the search filter
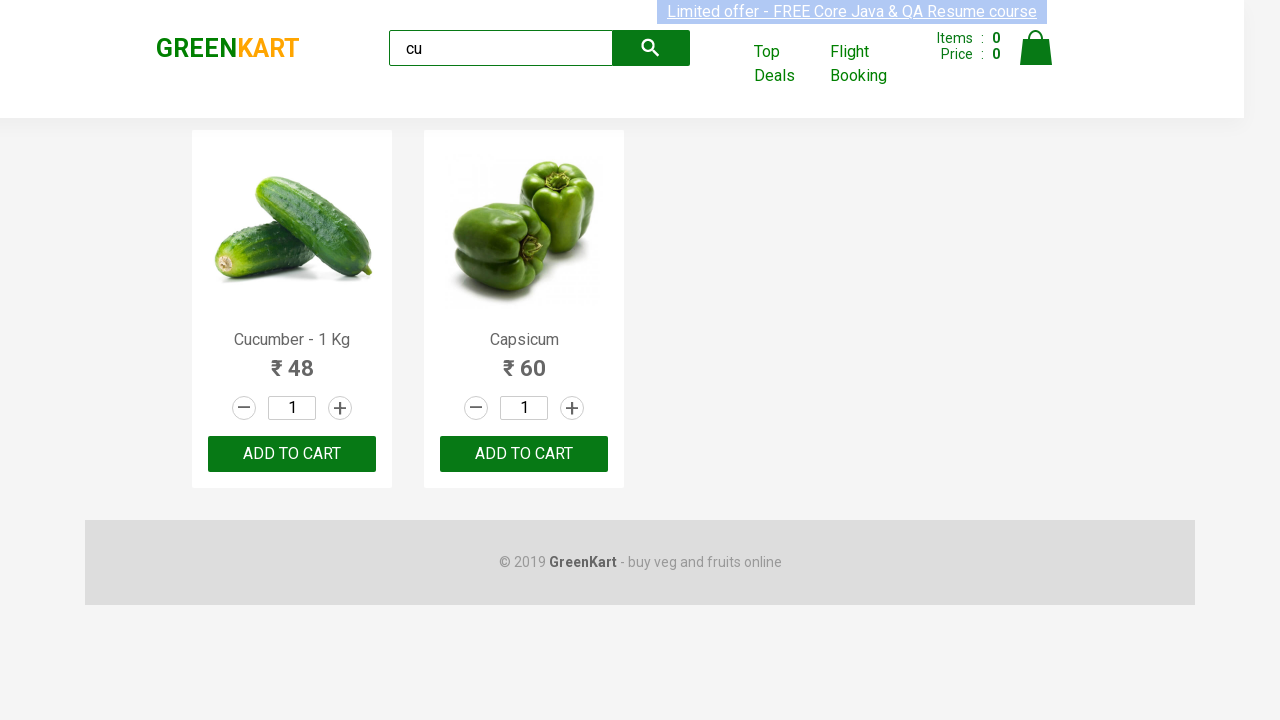

Clicked ADD TO CART button on the second product at (524, 454) on .products .product >> nth=1 >> text=ADD TO CART
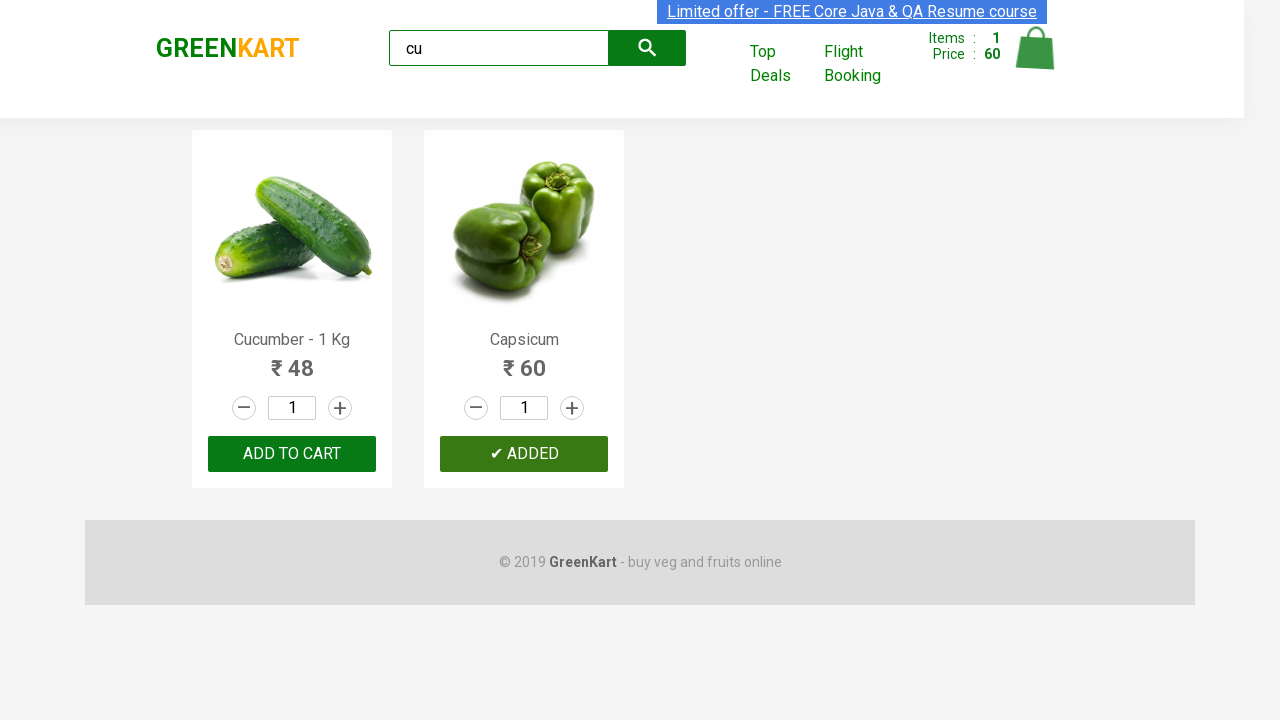

Started iterating through 2 products to find Cucumber items
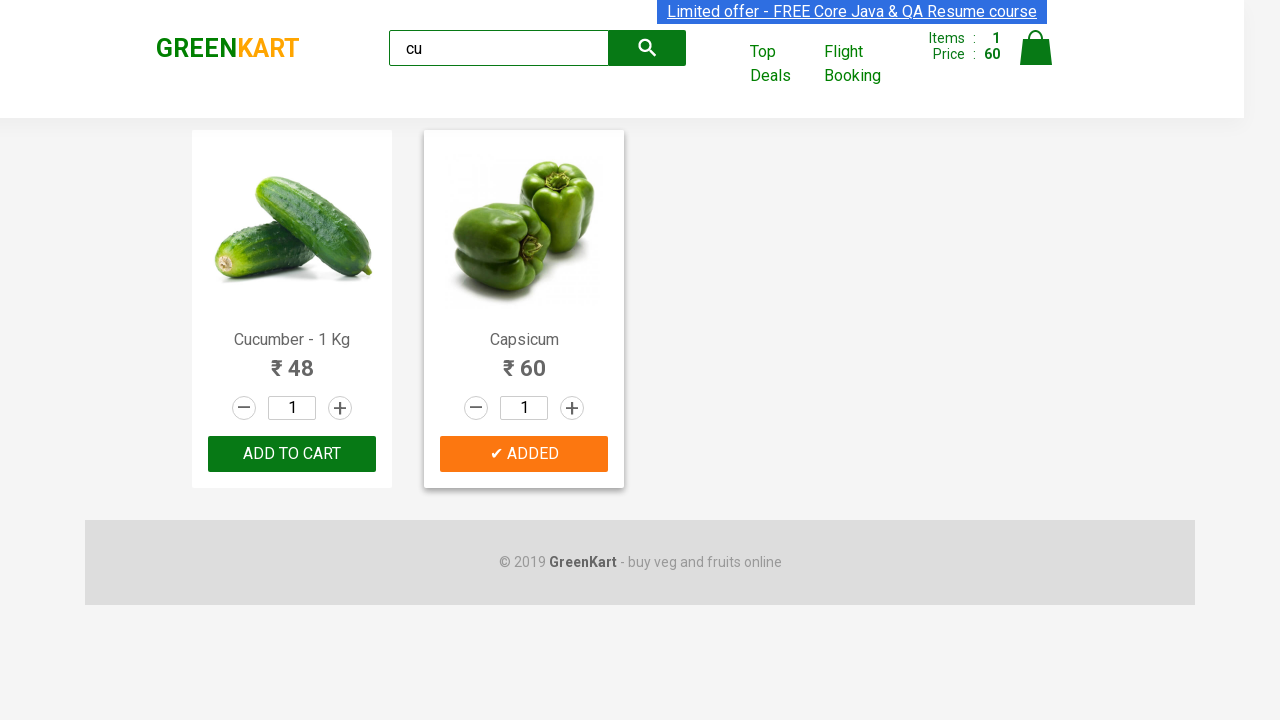

Retrieved product name: 'Cucumber - 1 Kg'
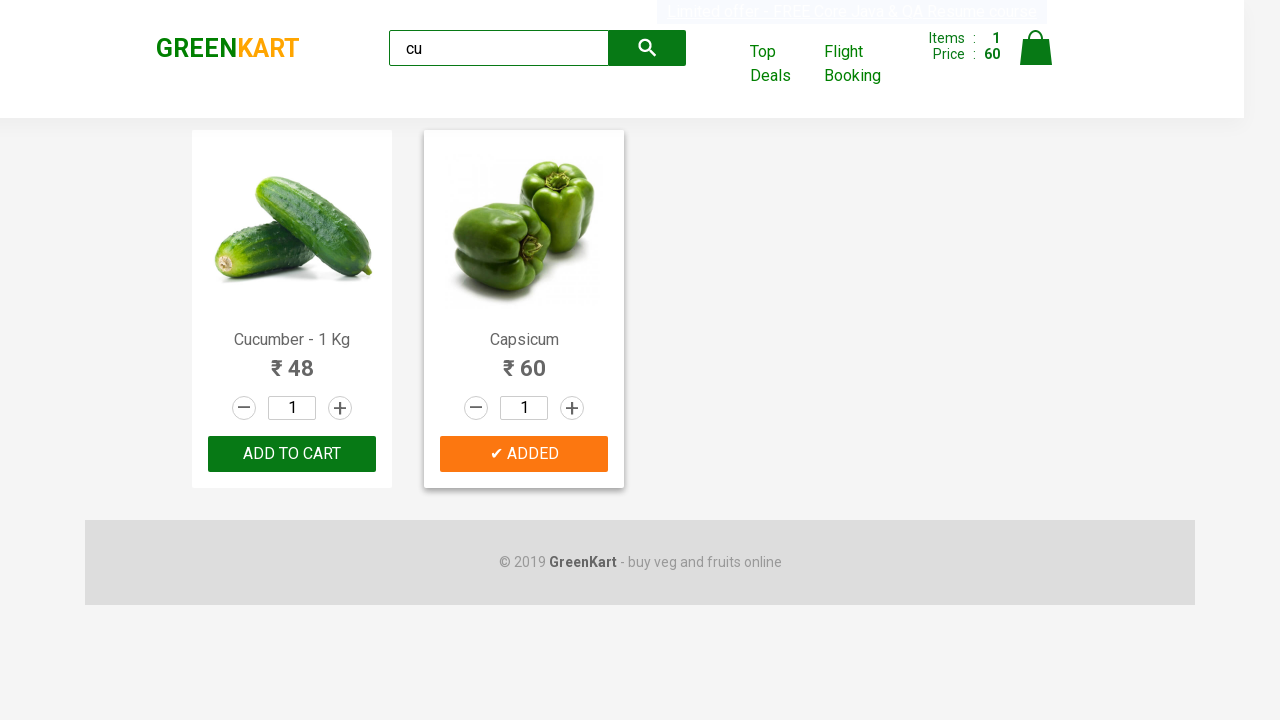

Clicked button for product containing 'Cucumber': 'Cucumber - 1 Kg' at (292, 454) on .products .product >> nth=0 >> button
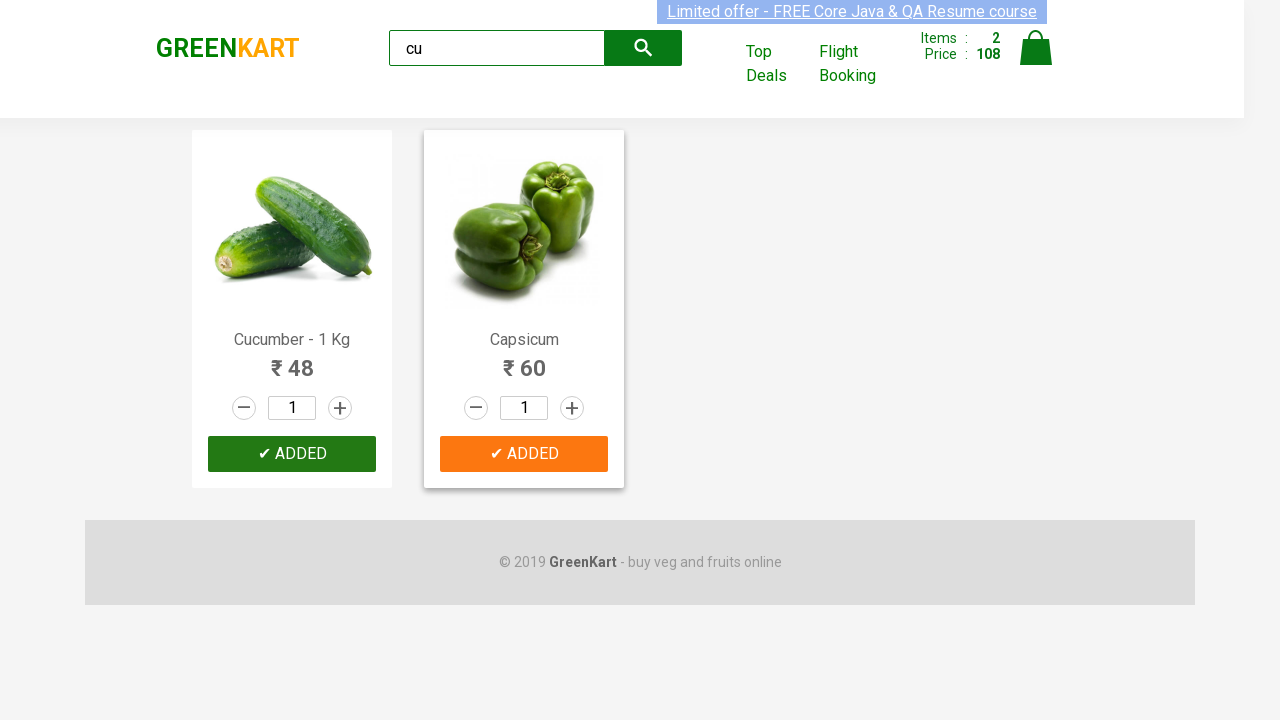

Retrieved product name: 'Capsicum'
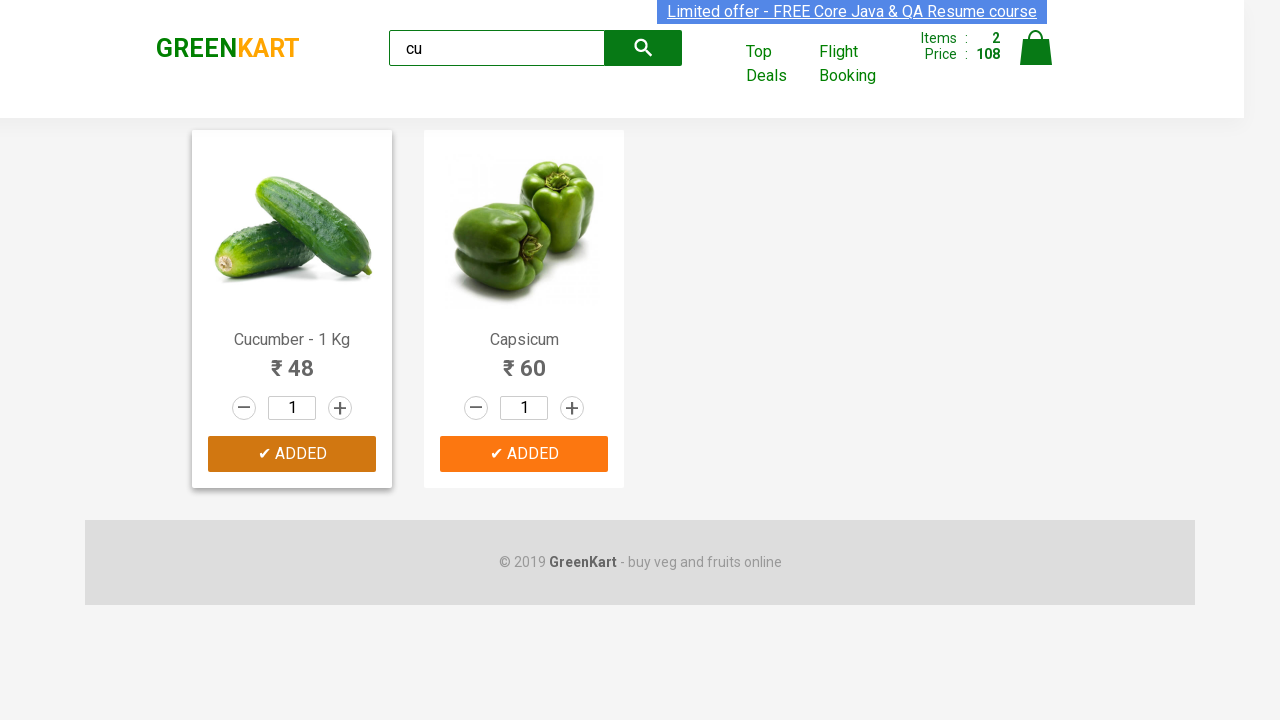

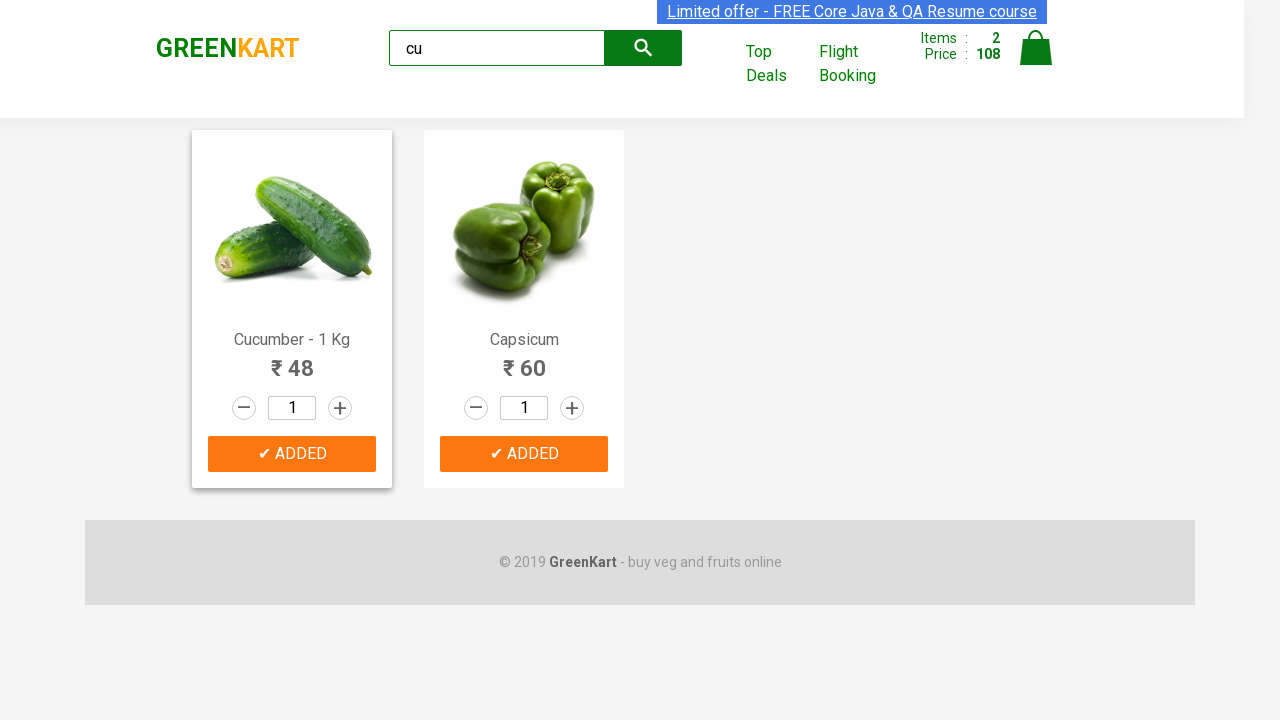